Tests radio button functionality on DemoQA by scrolling to the Forms section and clicking the "Yes" radio button, then verifying the selection text appears

Starting URL: https://demoqa.com/radio-button

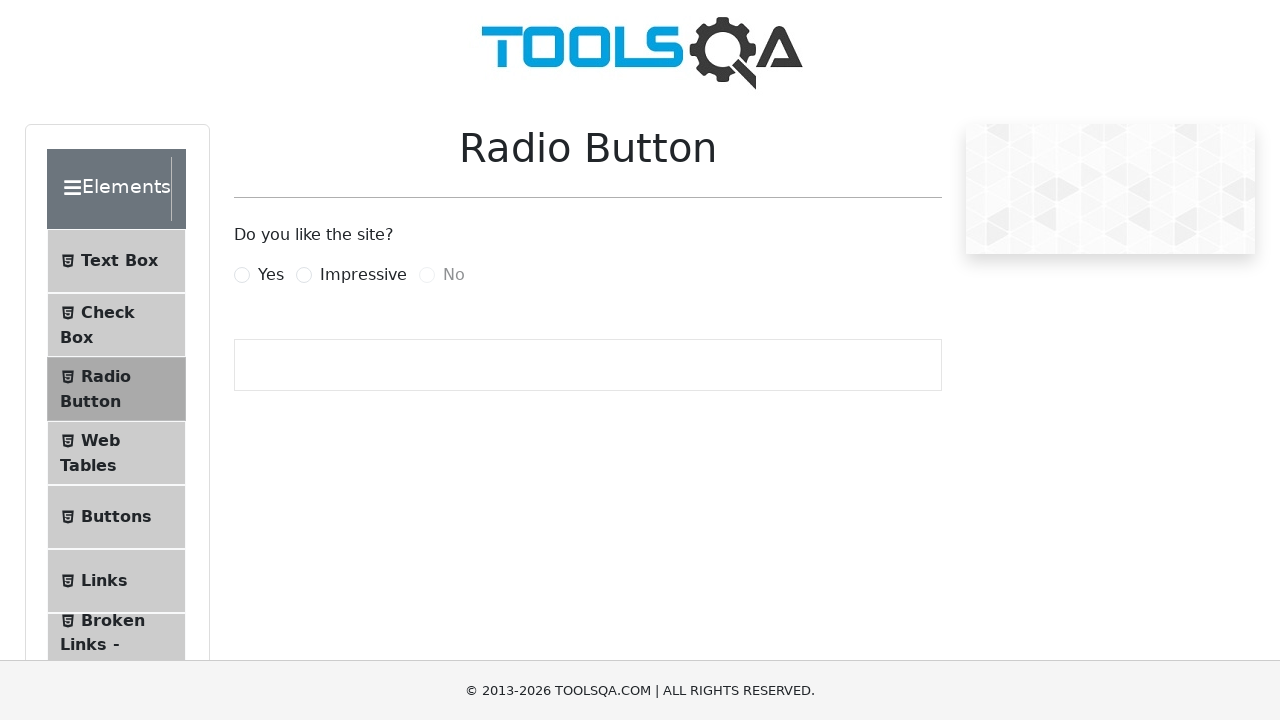

Scrolled to Forms section
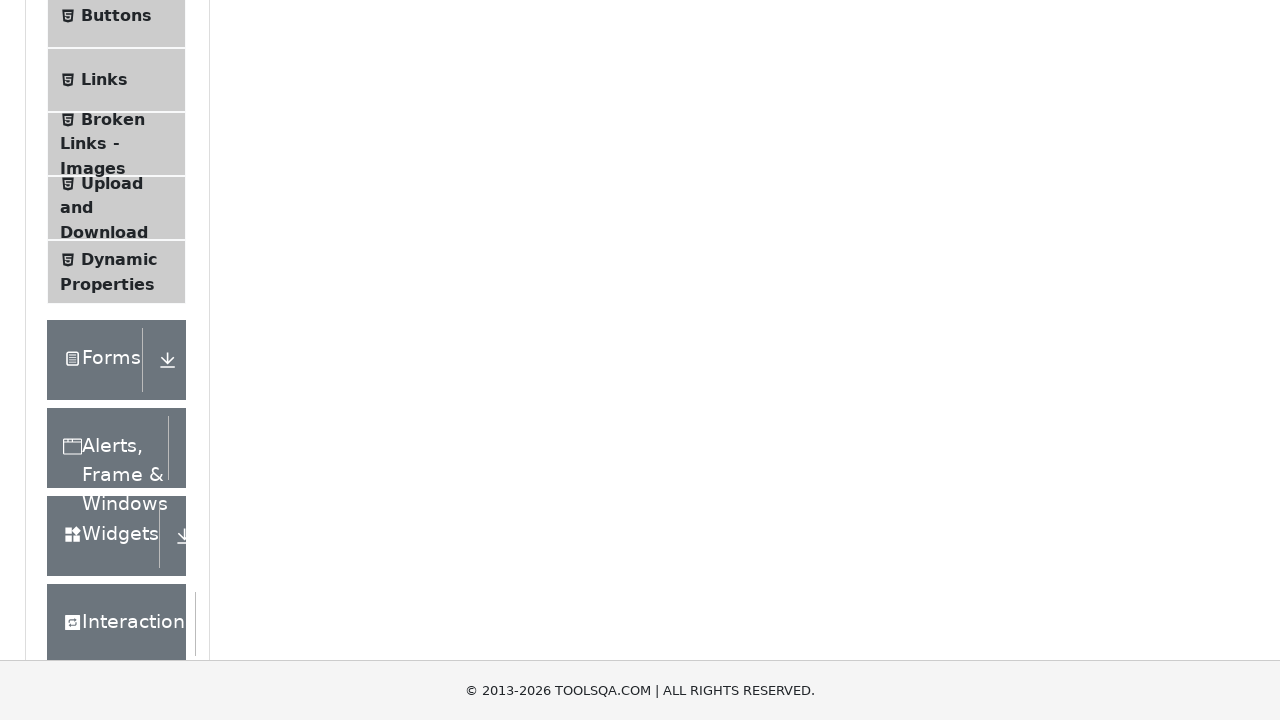

Clicked the 'Yes' radio button at (271, 275) on label[for='yesRadio']
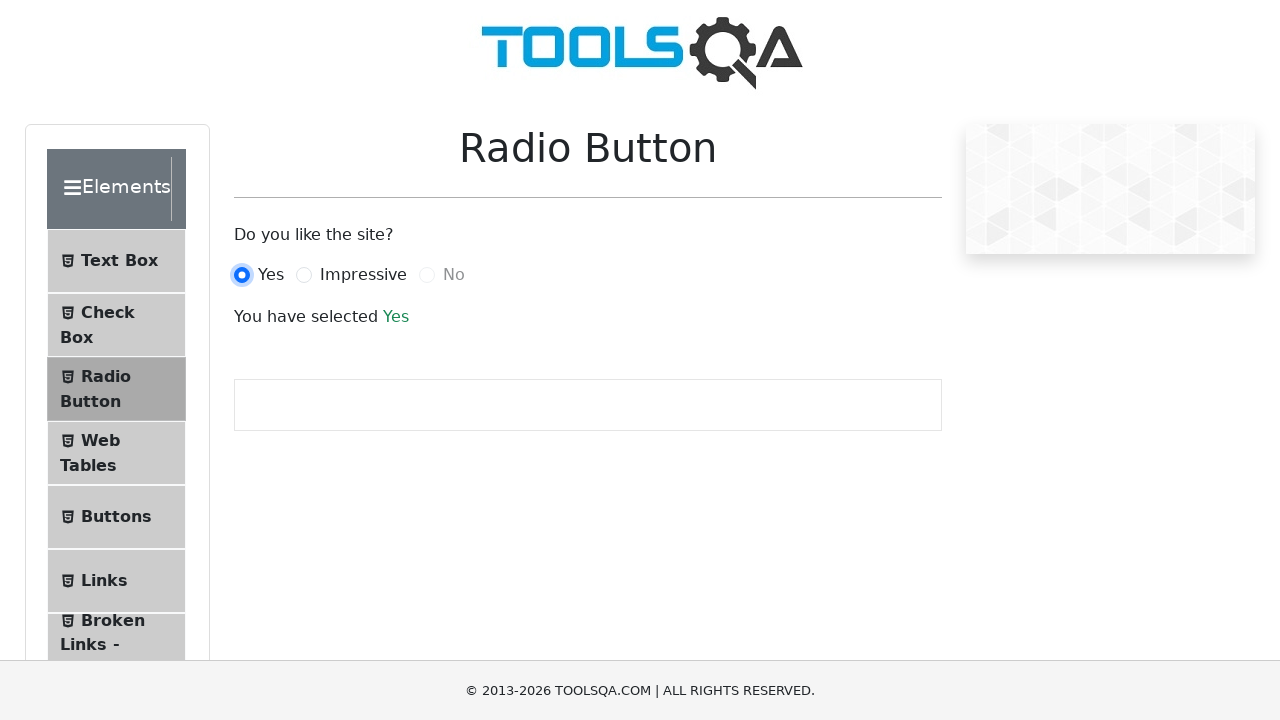

Verified 'Yes' selection text appears
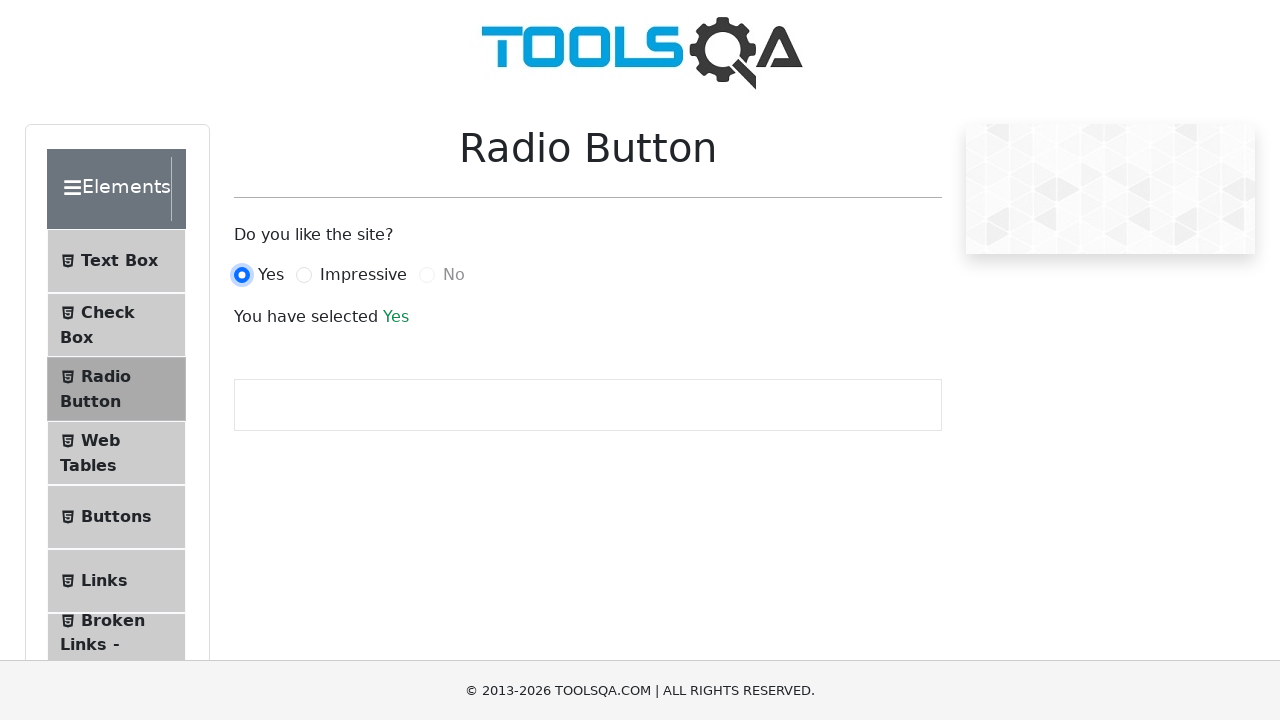

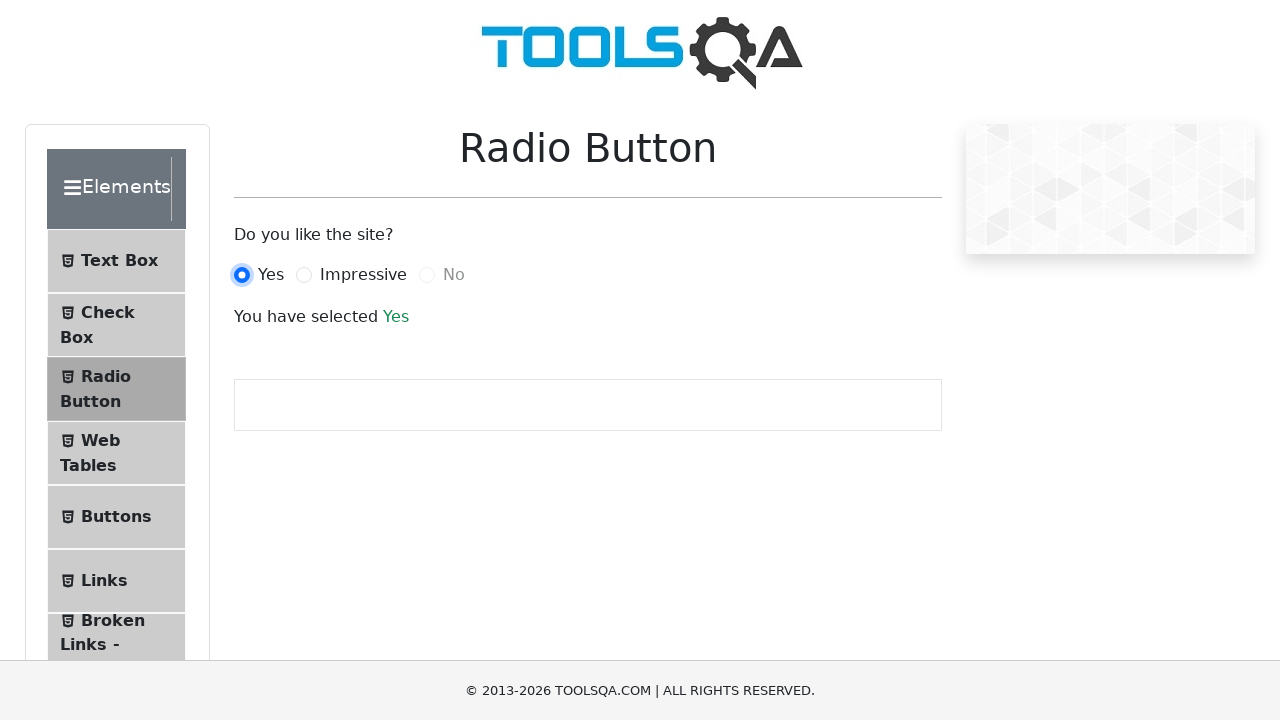